Tests the autosuggest/autocomplete functionality by typing a partial country name and selecting the matching option from the dropdown suggestions

Starting URL: https://rahulshettyacademy.com/dropdownsPractise/

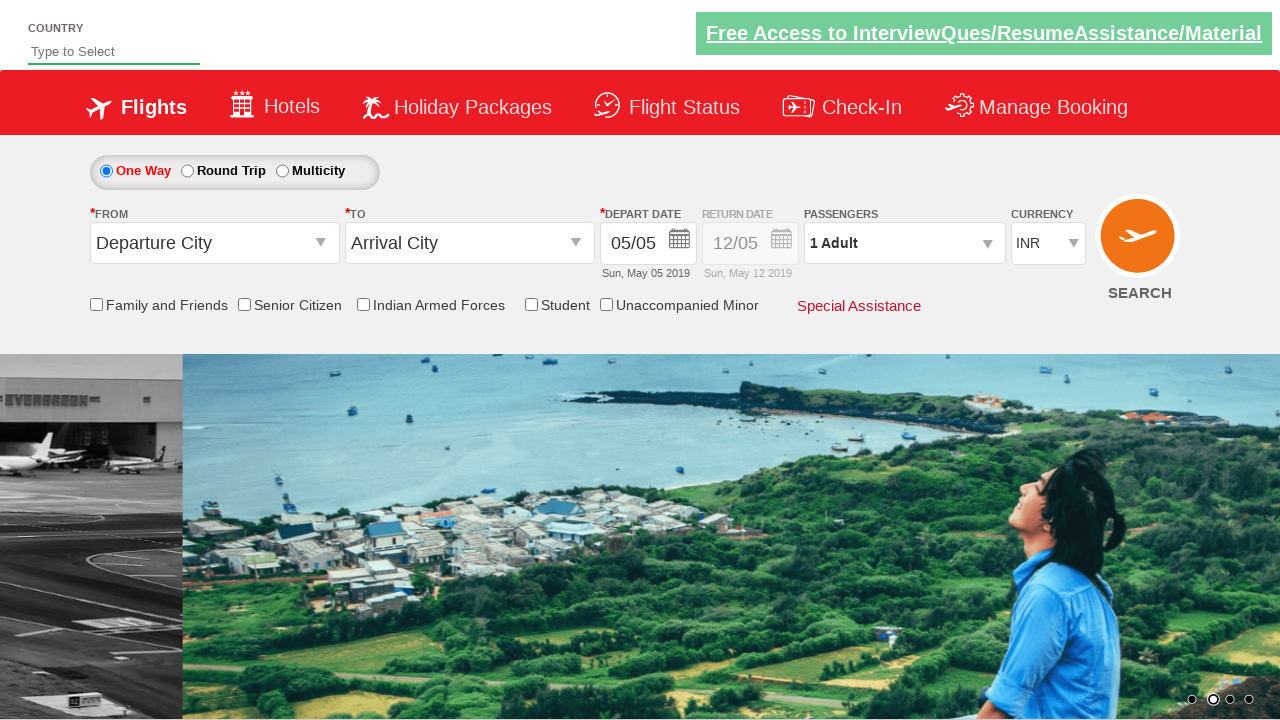

Typed 'ind' into autosuggest field on #autosuggest
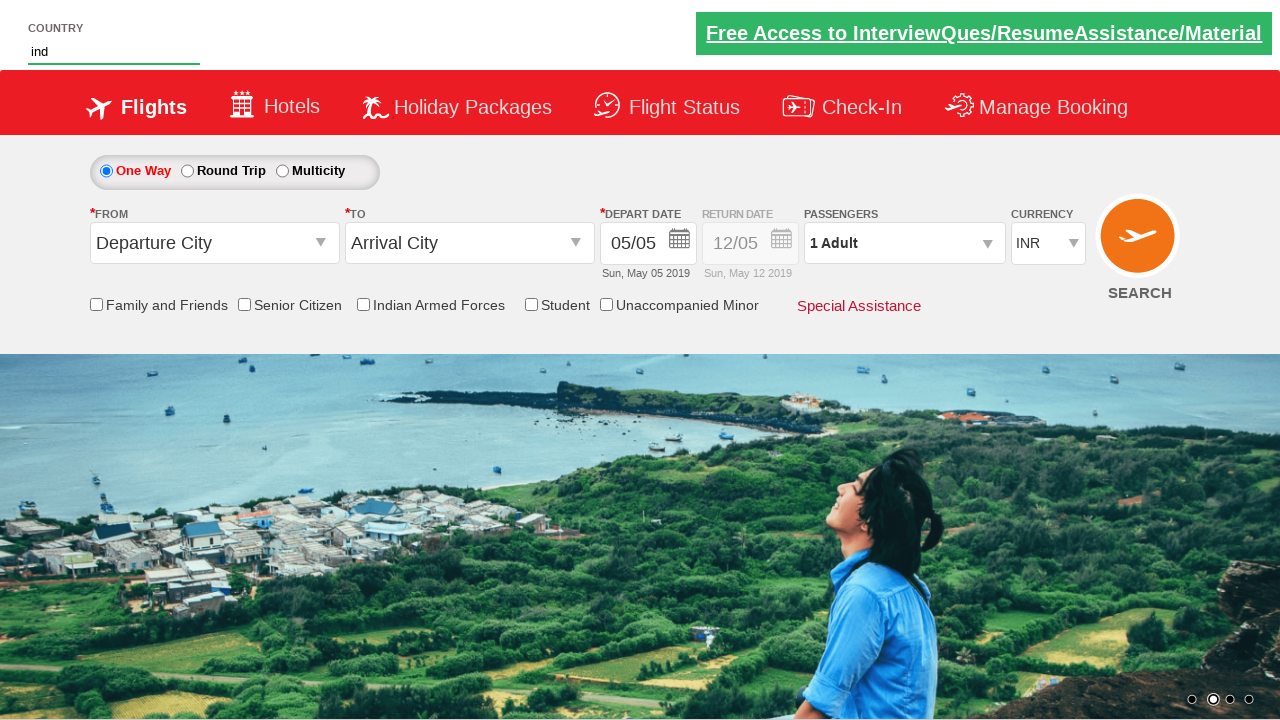

Autocomplete suggestions appeared
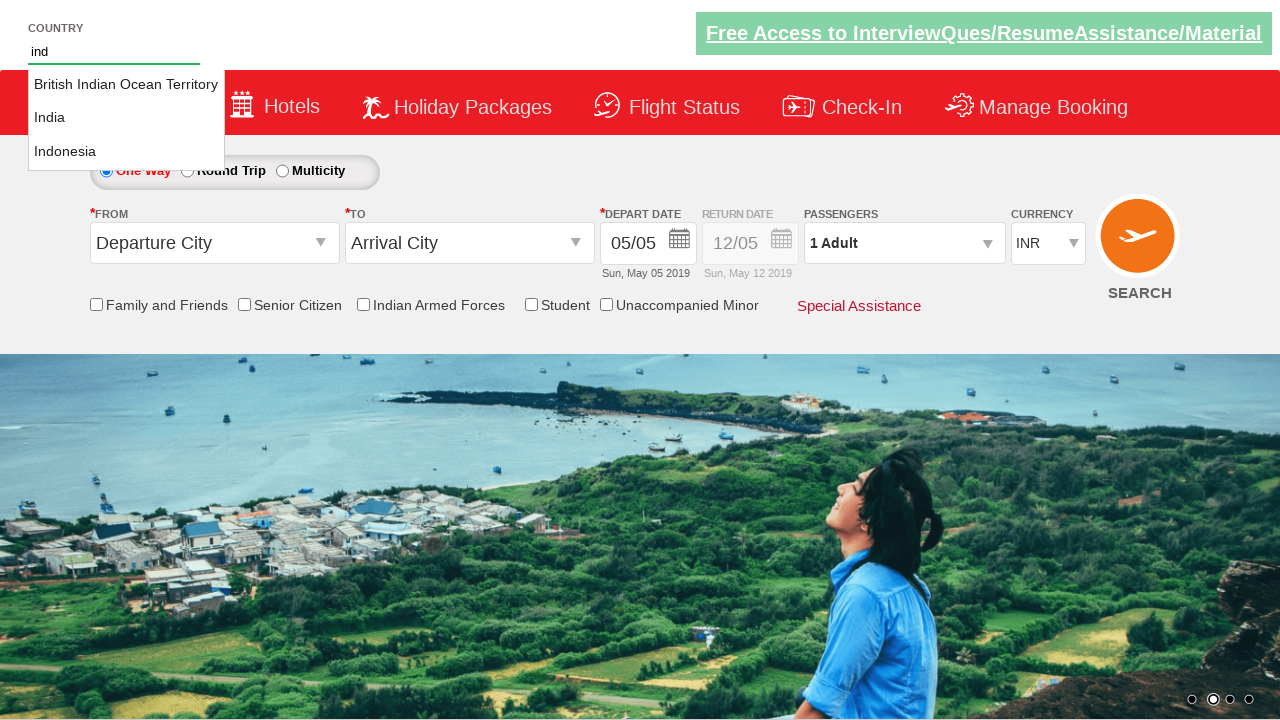

Retrieved all autosuggest options
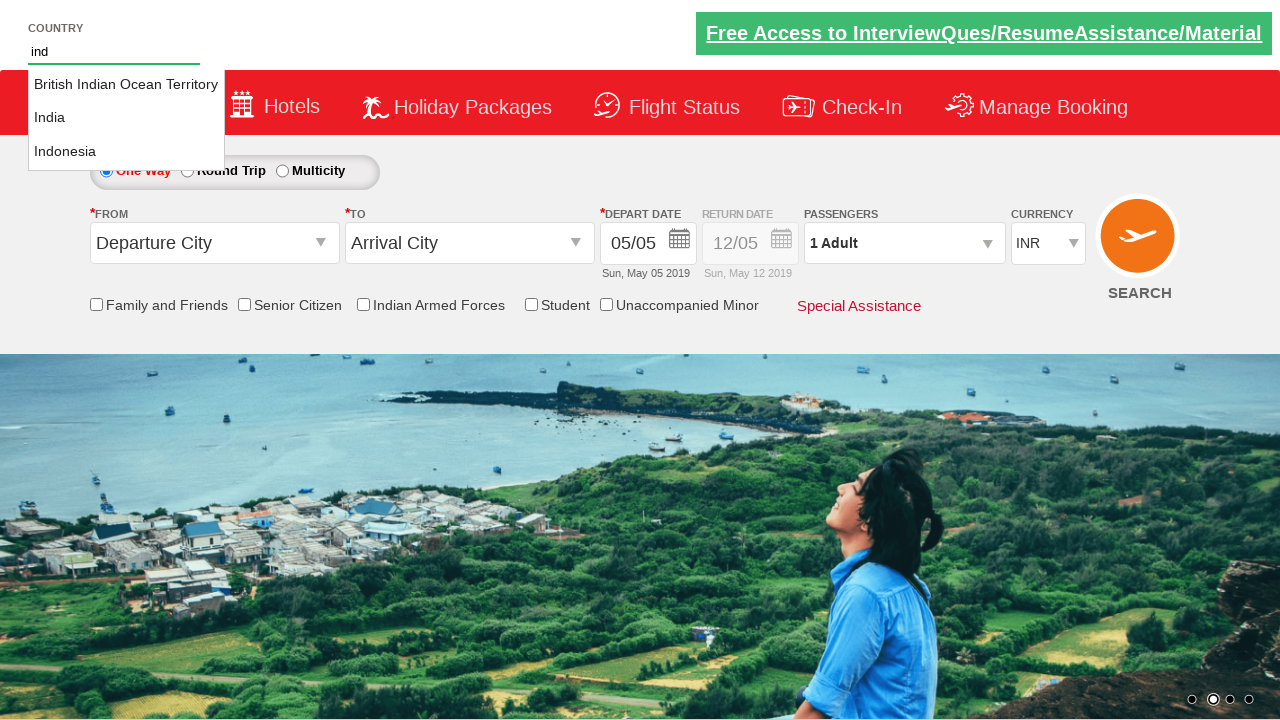

Selected 'India' from autosuggest dropdown at (126, 118) on li.ui-menu-item a >> nth=1
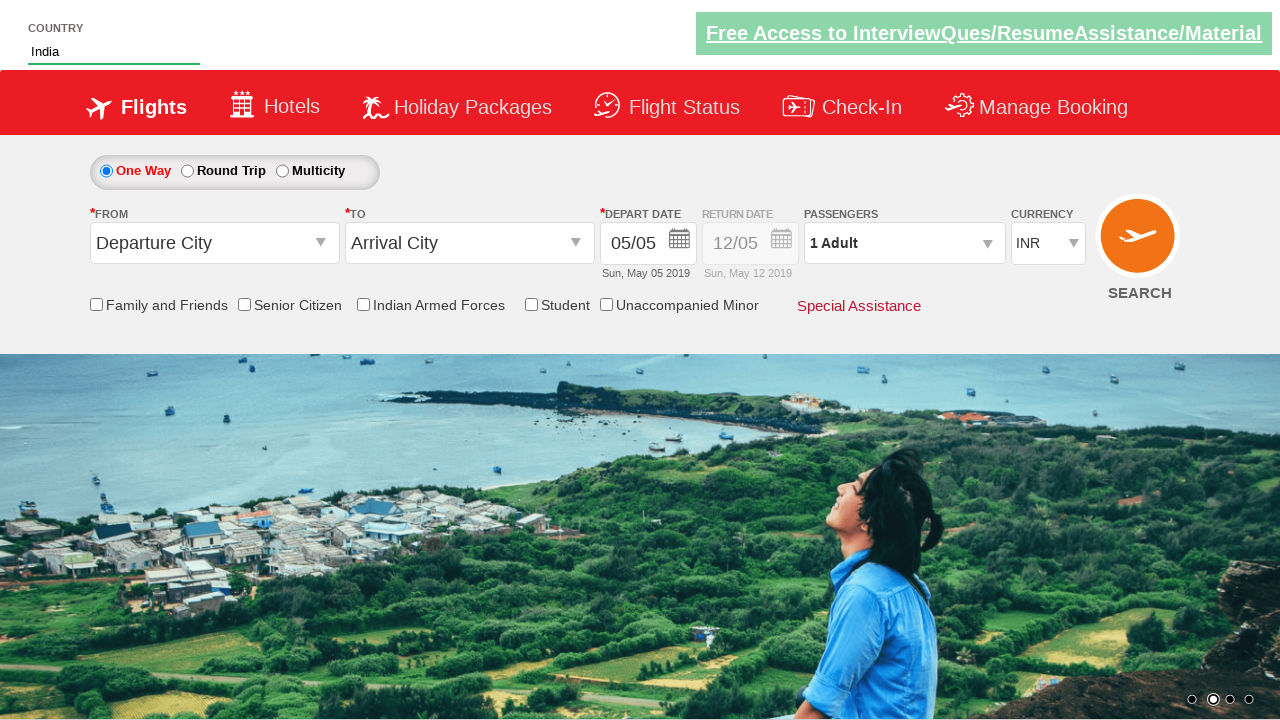

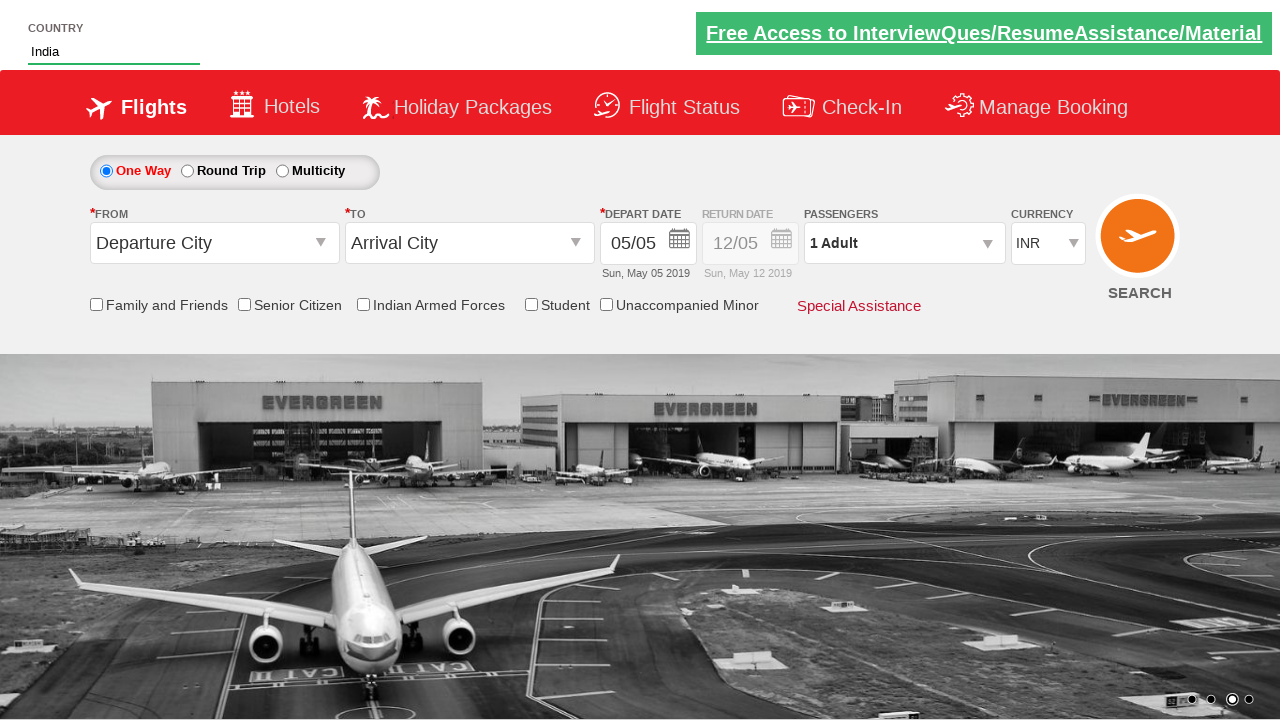